Tests handling of stale element exceptions by filling a form field, refreshing the page, and then refilling the same field using a wait strategy

Starting URL: https://www.orangehrm.com/orangehrm-30-day-trial/

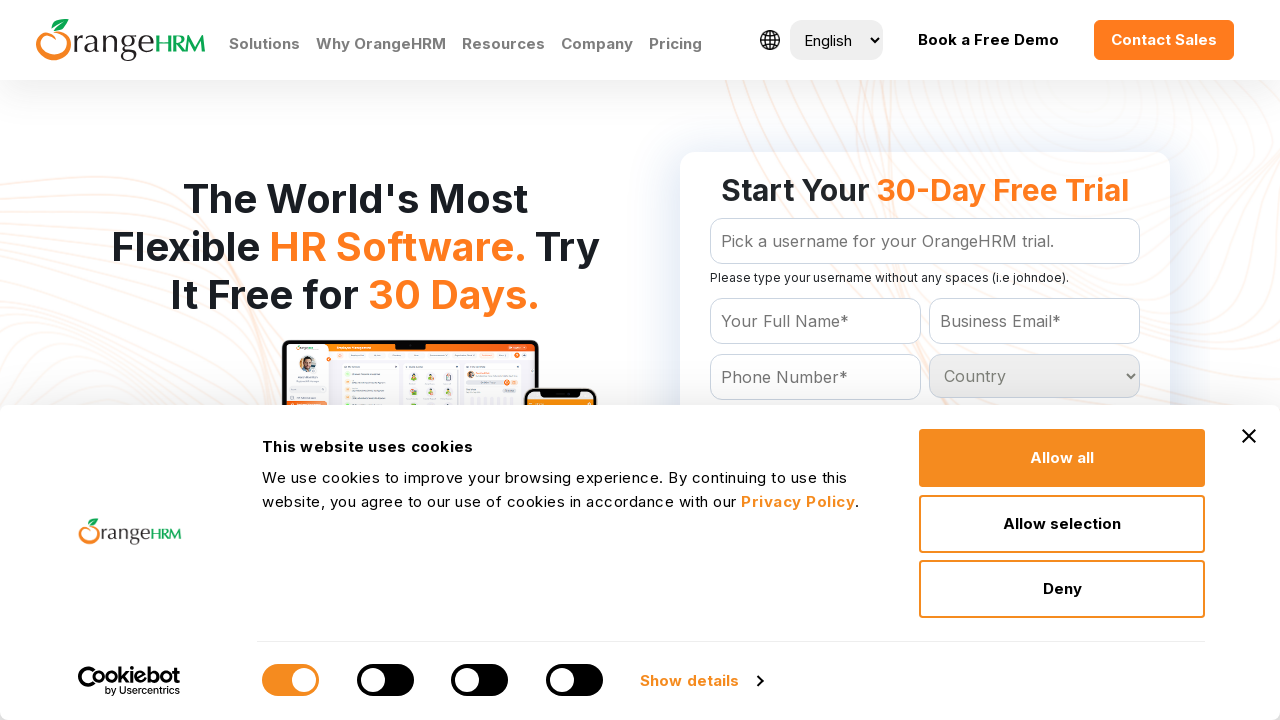

Filled name field with 'abcd' on #Form_getForm_Name
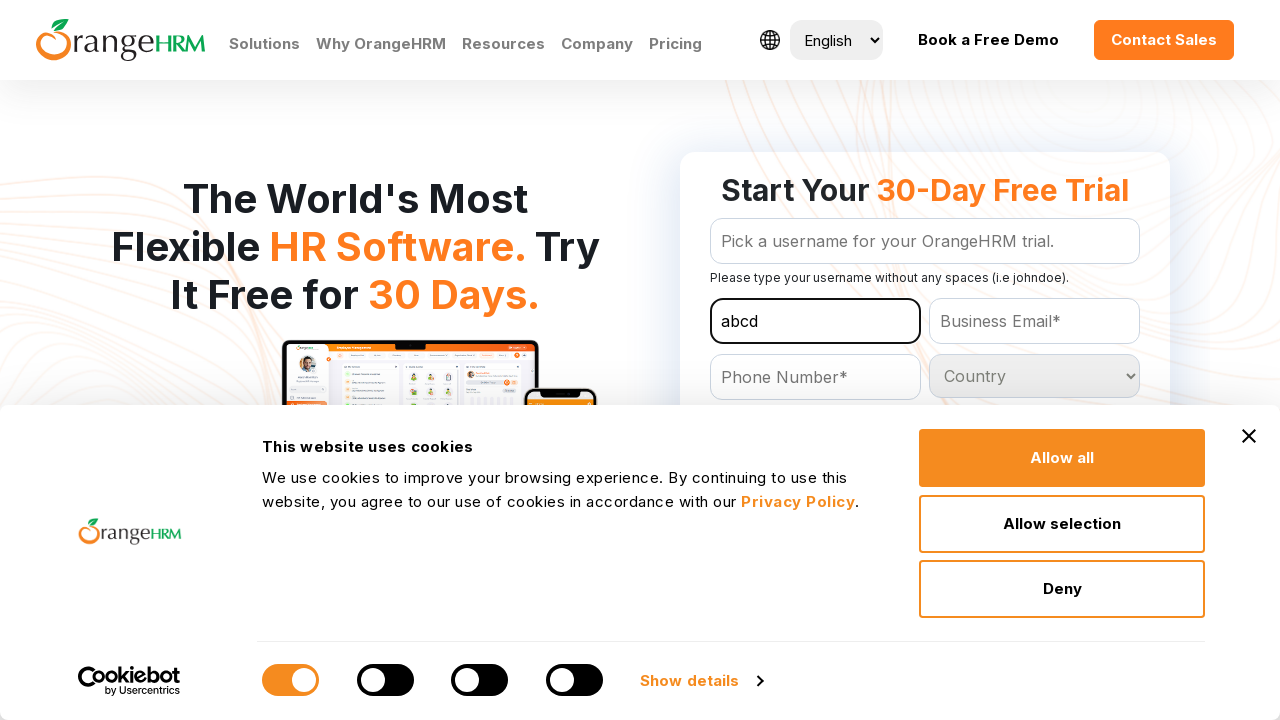

Refreshed page to trigger stale element exception
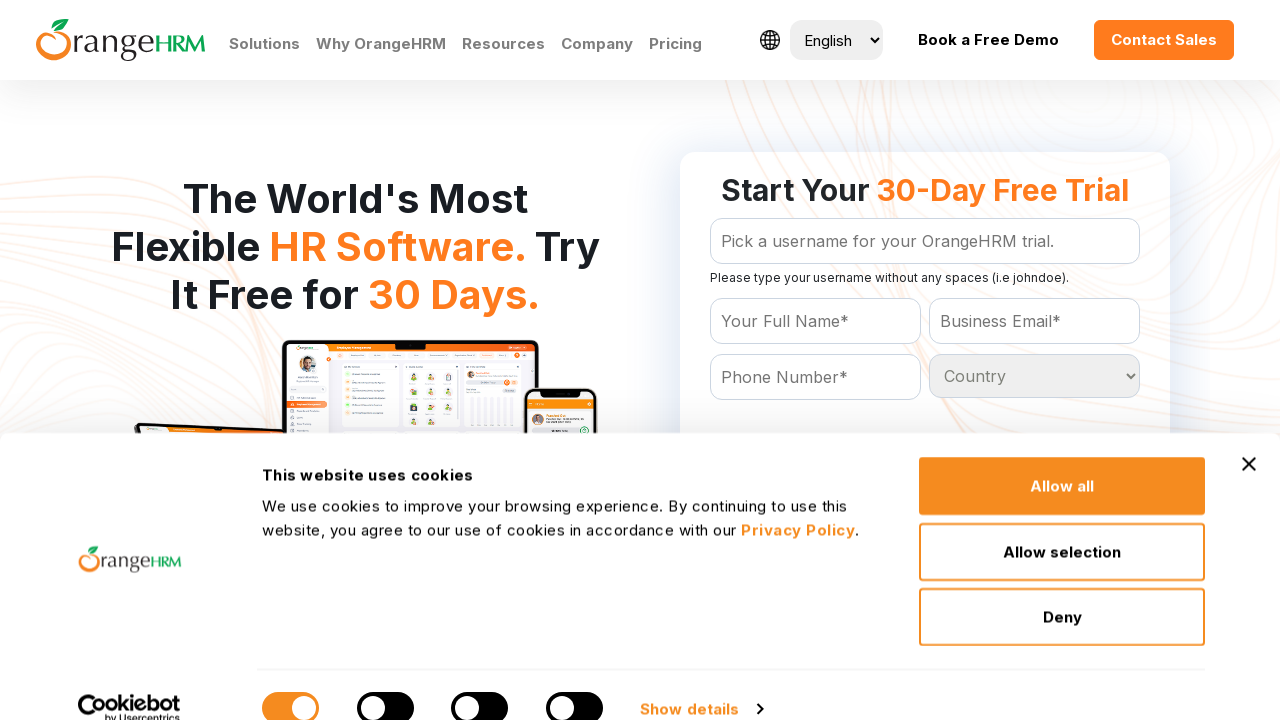

Waited for name field to be present after page refresh
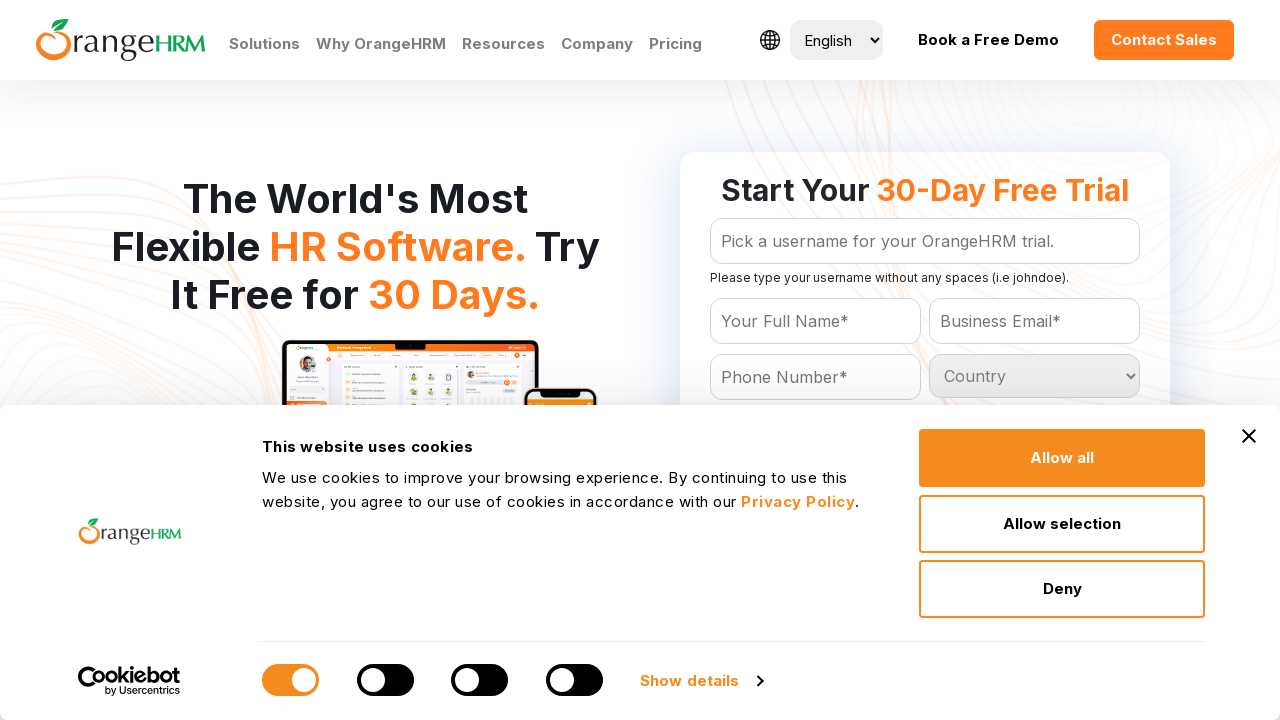

Filled name field with 'pqrs' using wait strategy on #Form_getForm_Name
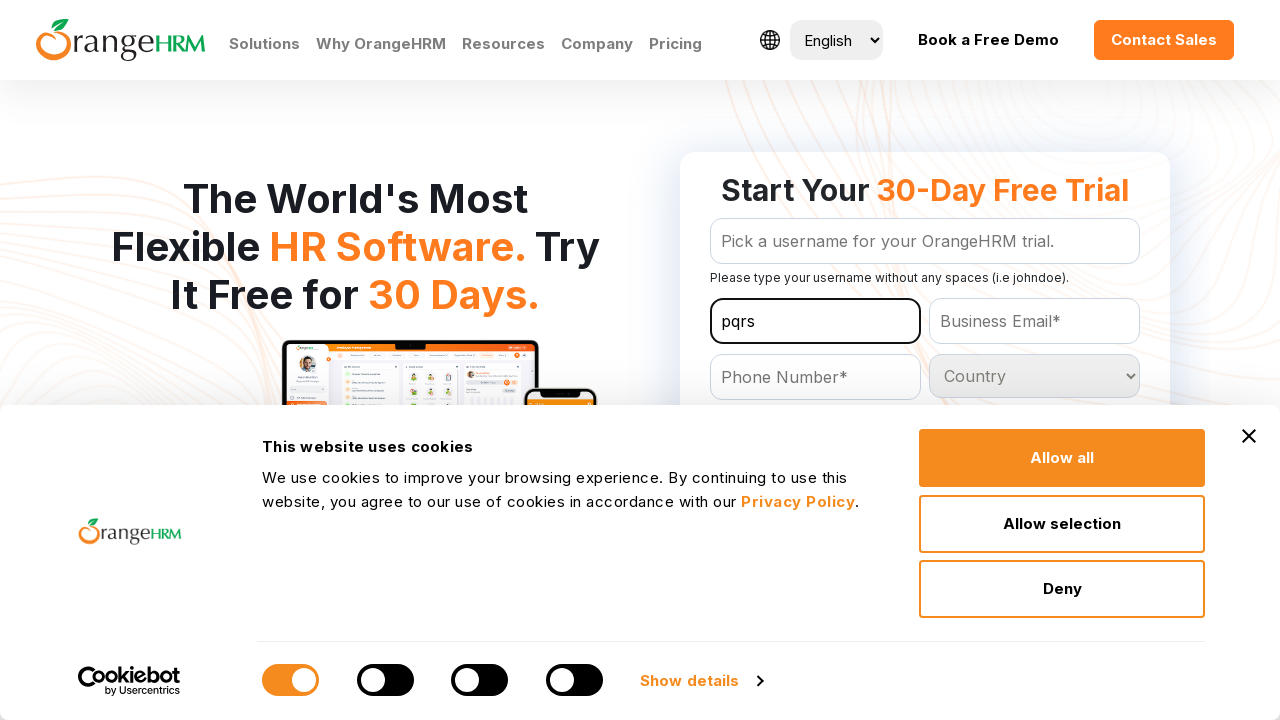

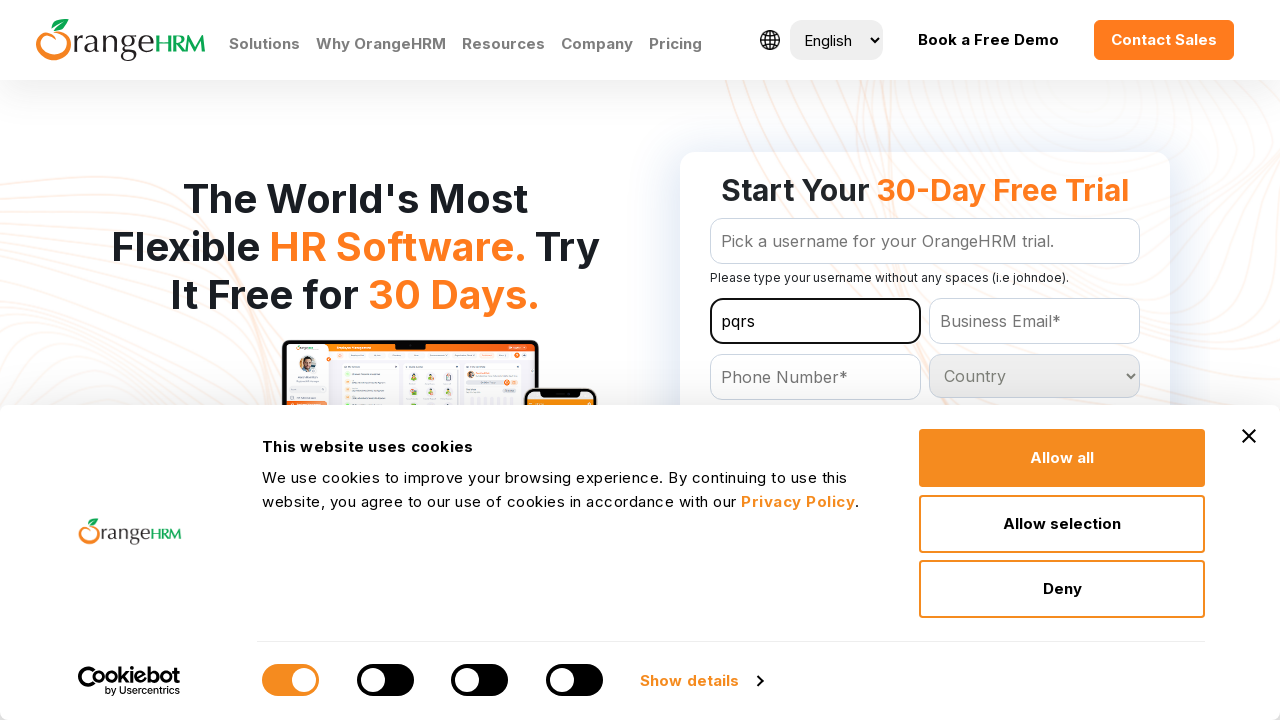